Tests various button properties and interactions on a UI testing playground, including clicking buttons, checking if buttons are disabled, and retrieving button attributes like position, color, and dimensions

Starting URL: https://leafground.com/button.xhtml

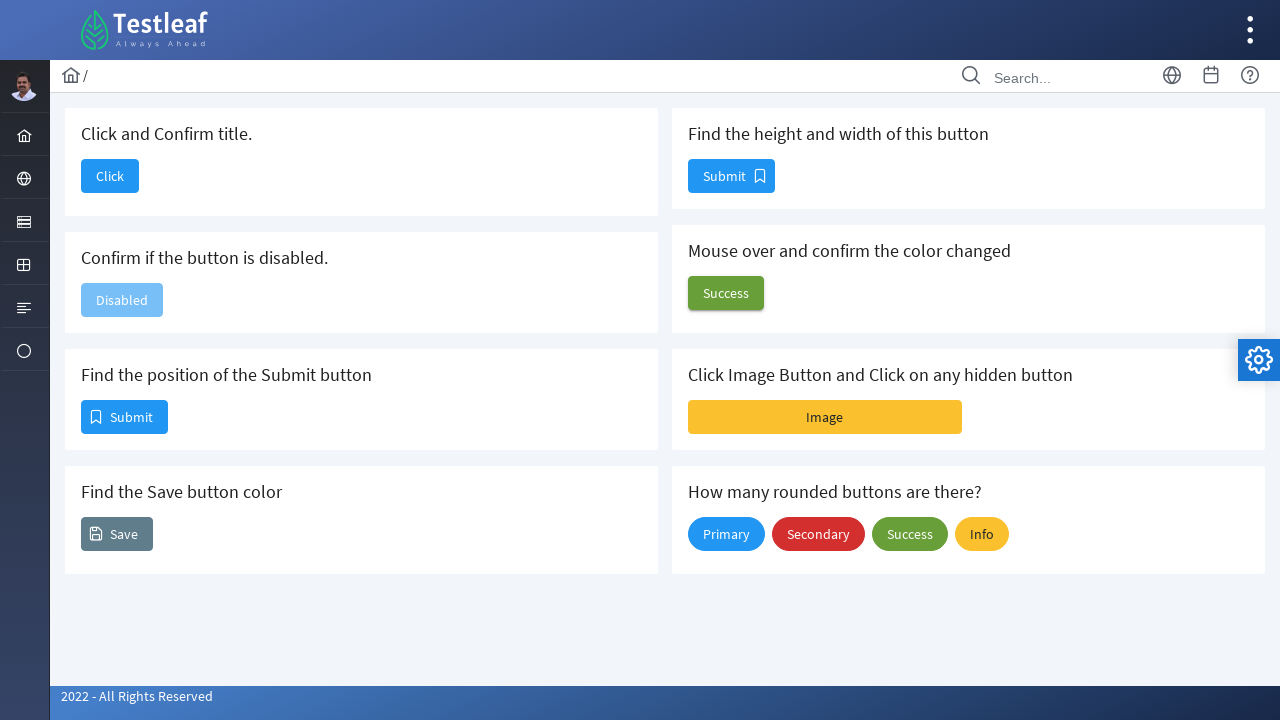

Clicked the first button to navigate to Dashboard at (110, 176) on xpath=//span[text()='Click']
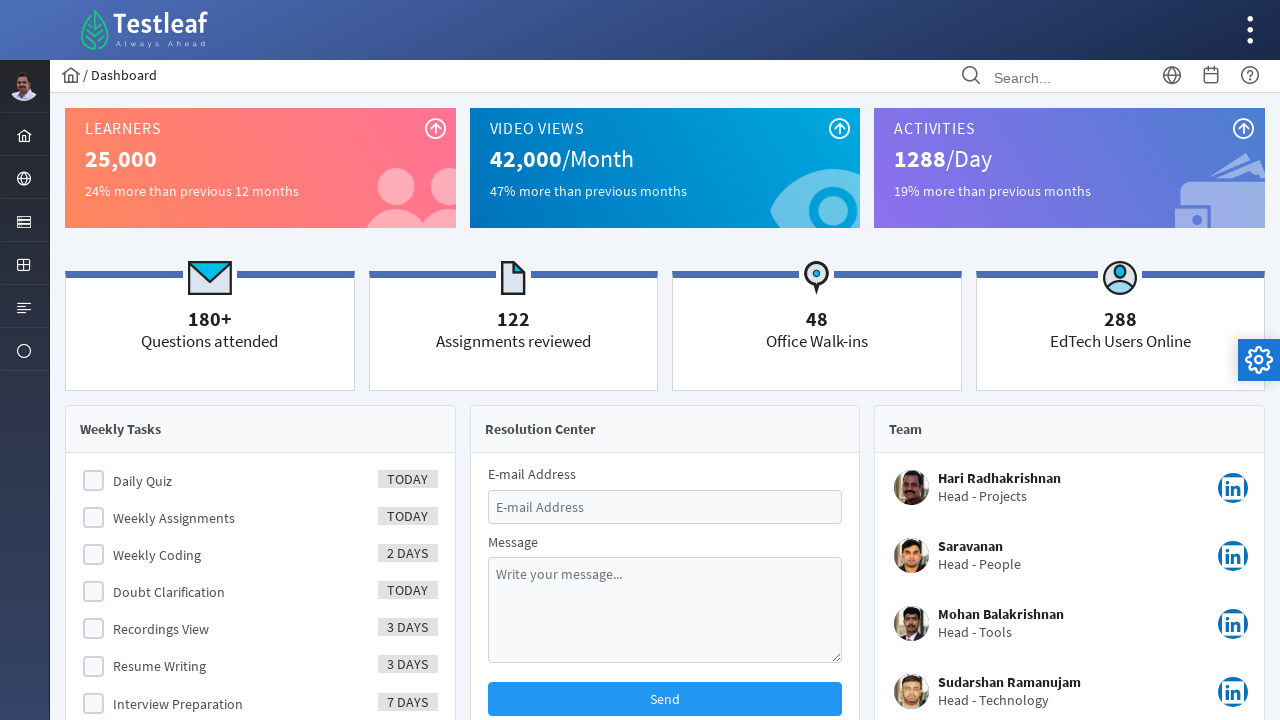

Verified page title is 'Dashboard'
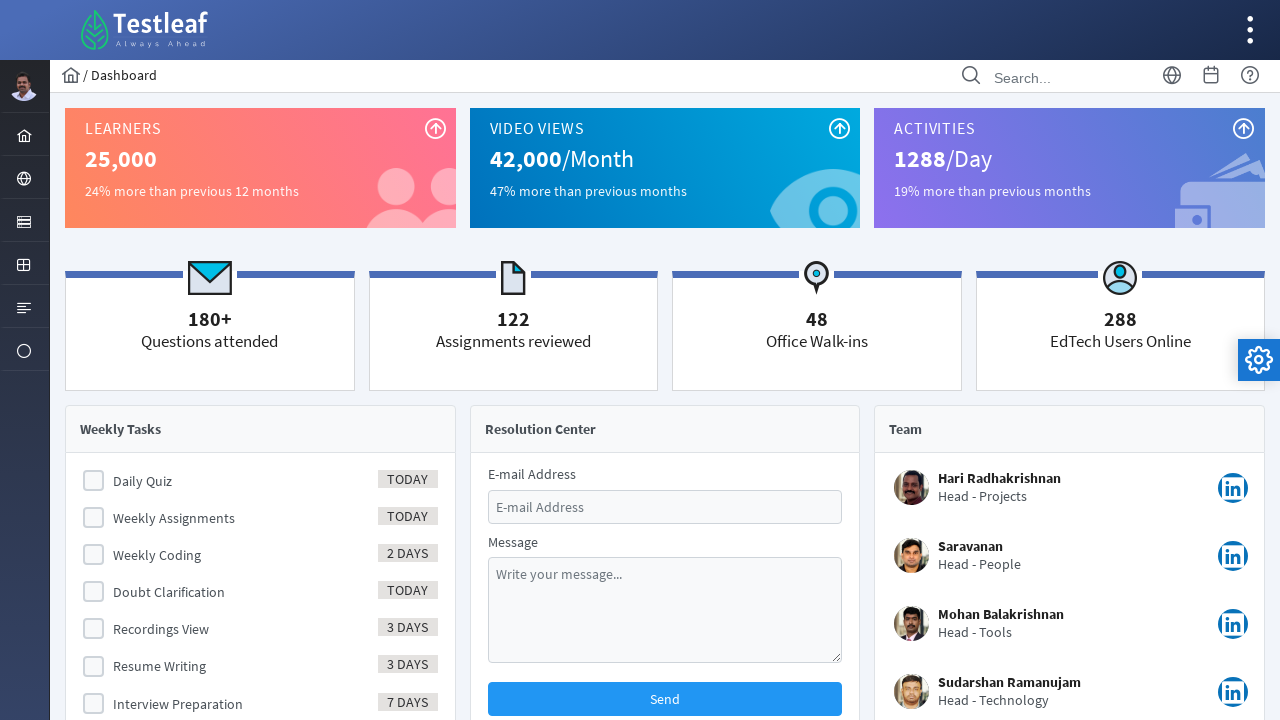

Navigated back to the buttons page
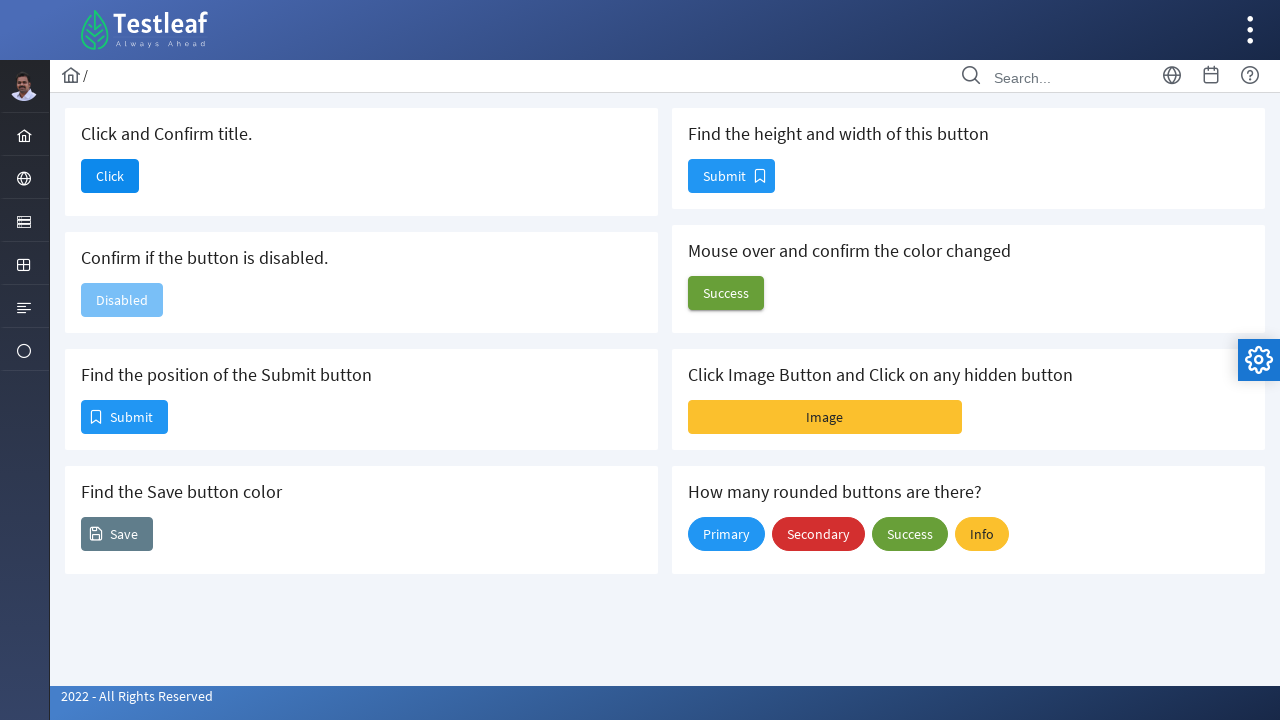

Waited for page to load (domcontentloaded)
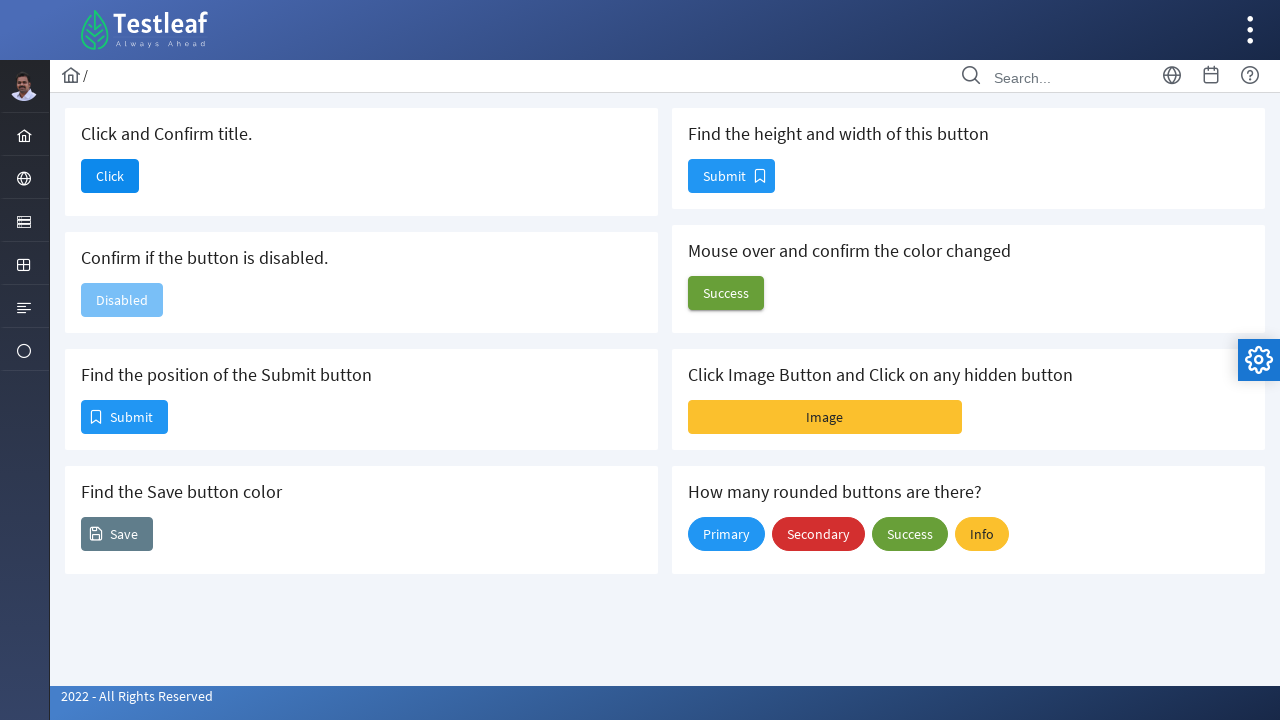

Verified that the disabled button is actually disabled
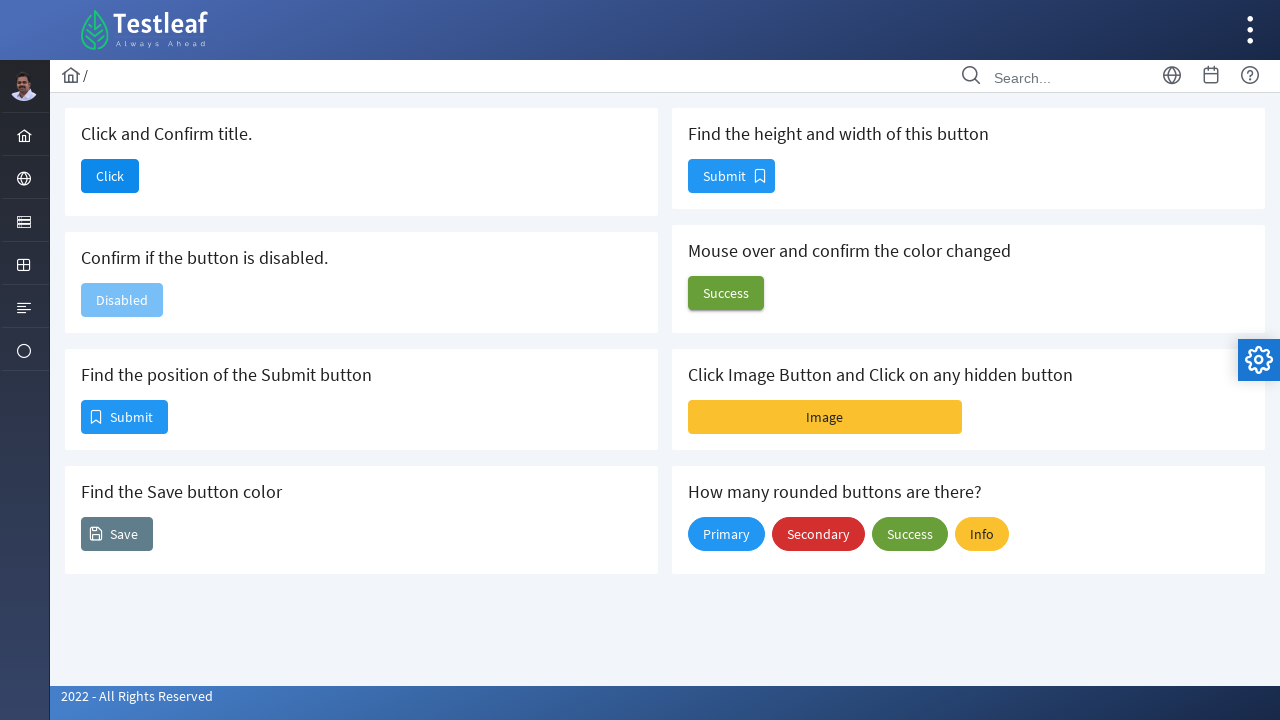

Retrieved Submit button position: x=82, y=401
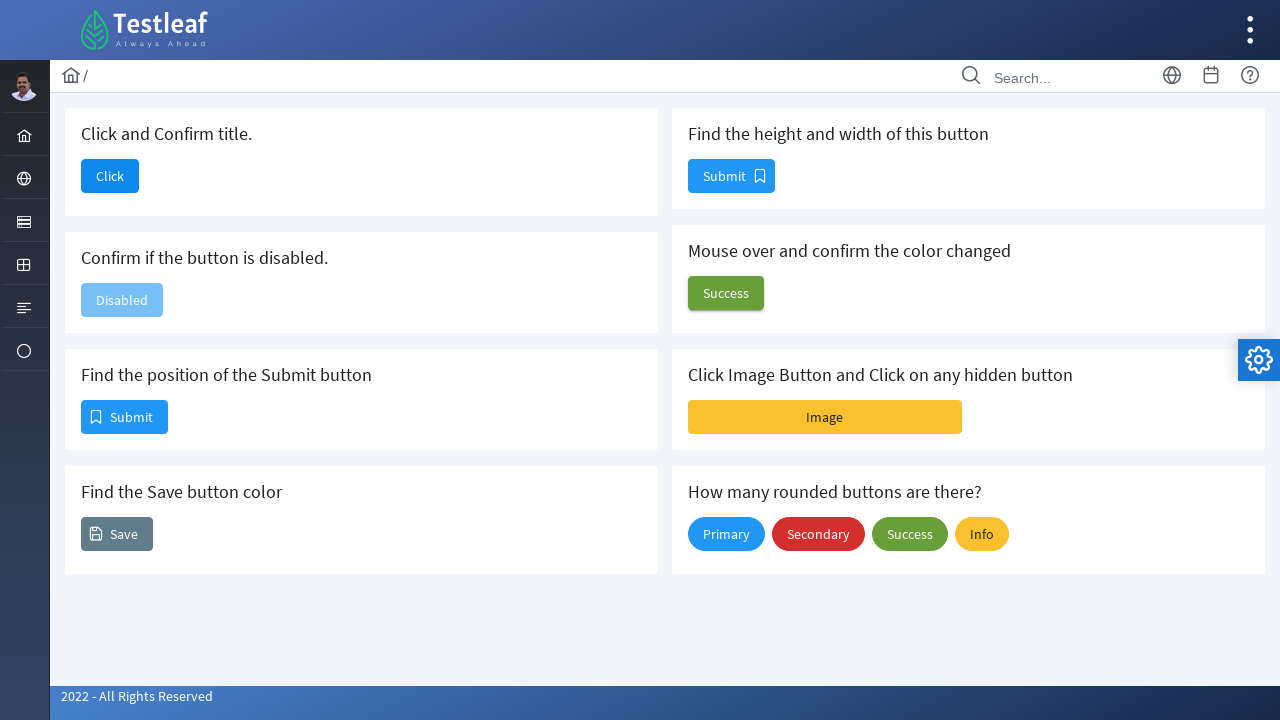

Retrieved Save button background color: rgb(96, 125, 139)
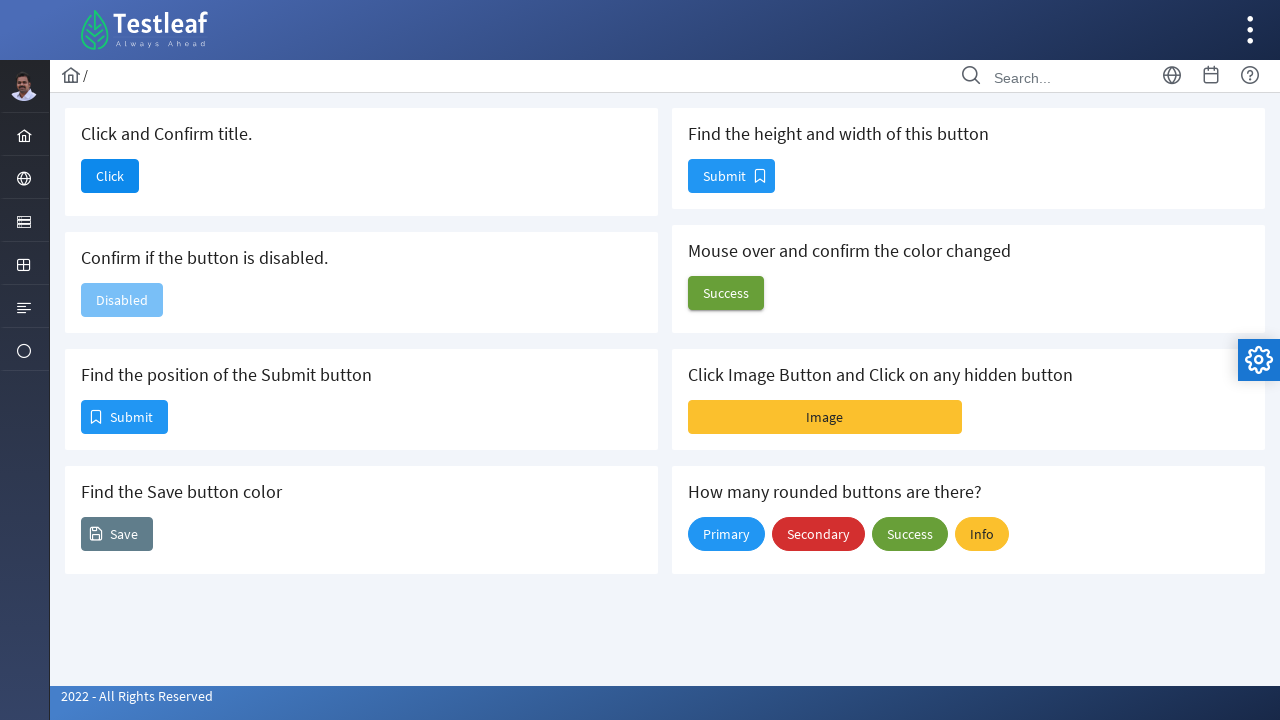

Retrieved second Submit button dimensions: width=87, height=34
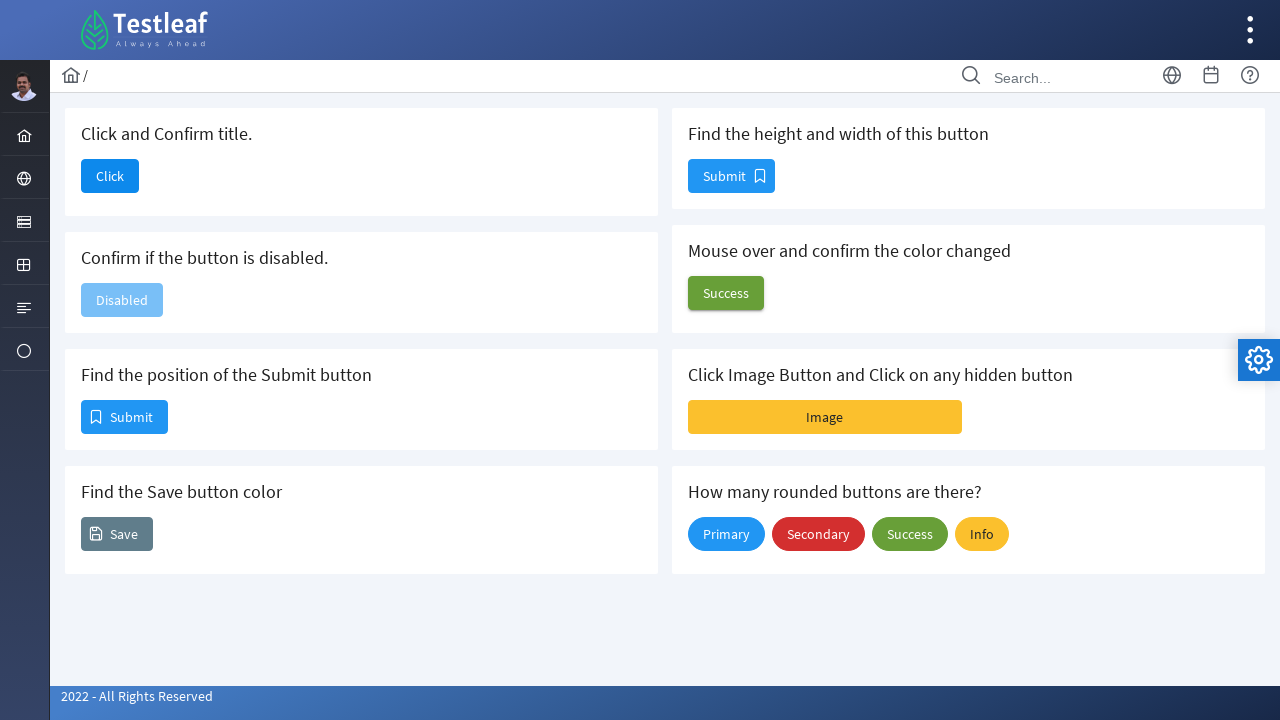

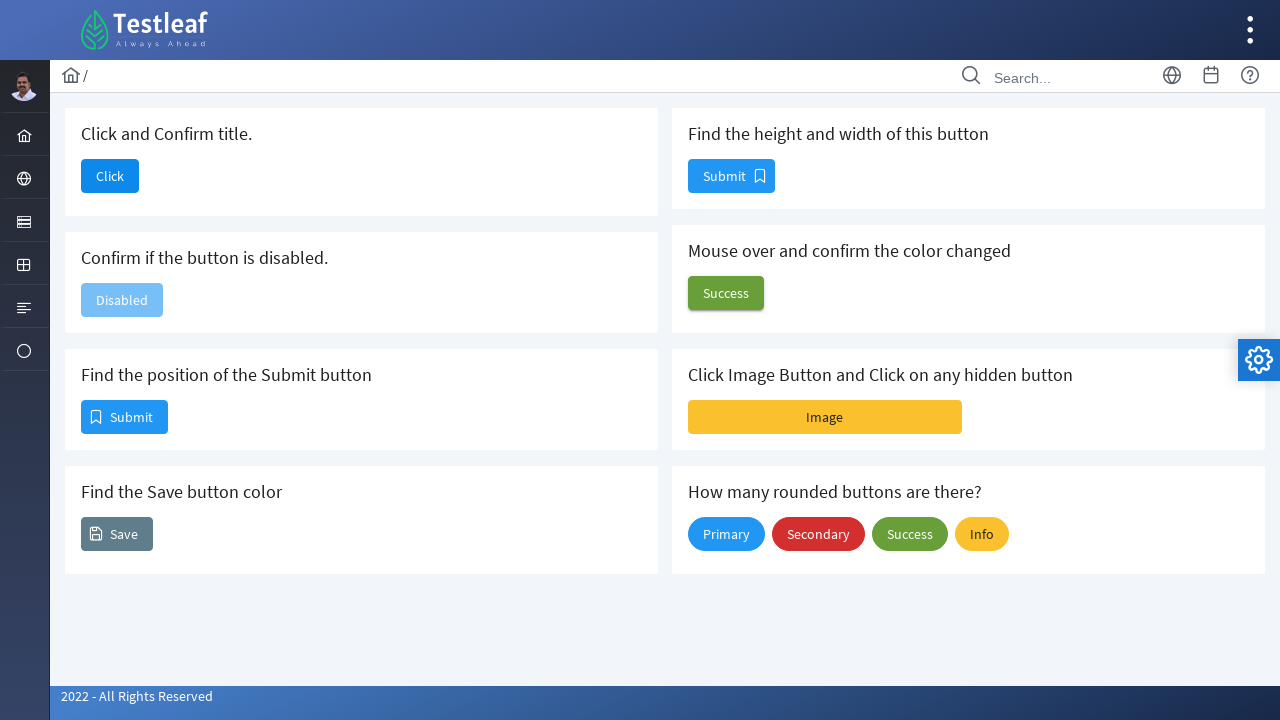